Tests interaction with Shadow DOM elements by locating an input field inside a shadow root and entering text into it

Starting URL: https://selectorshub.com/xpath-practice-page/

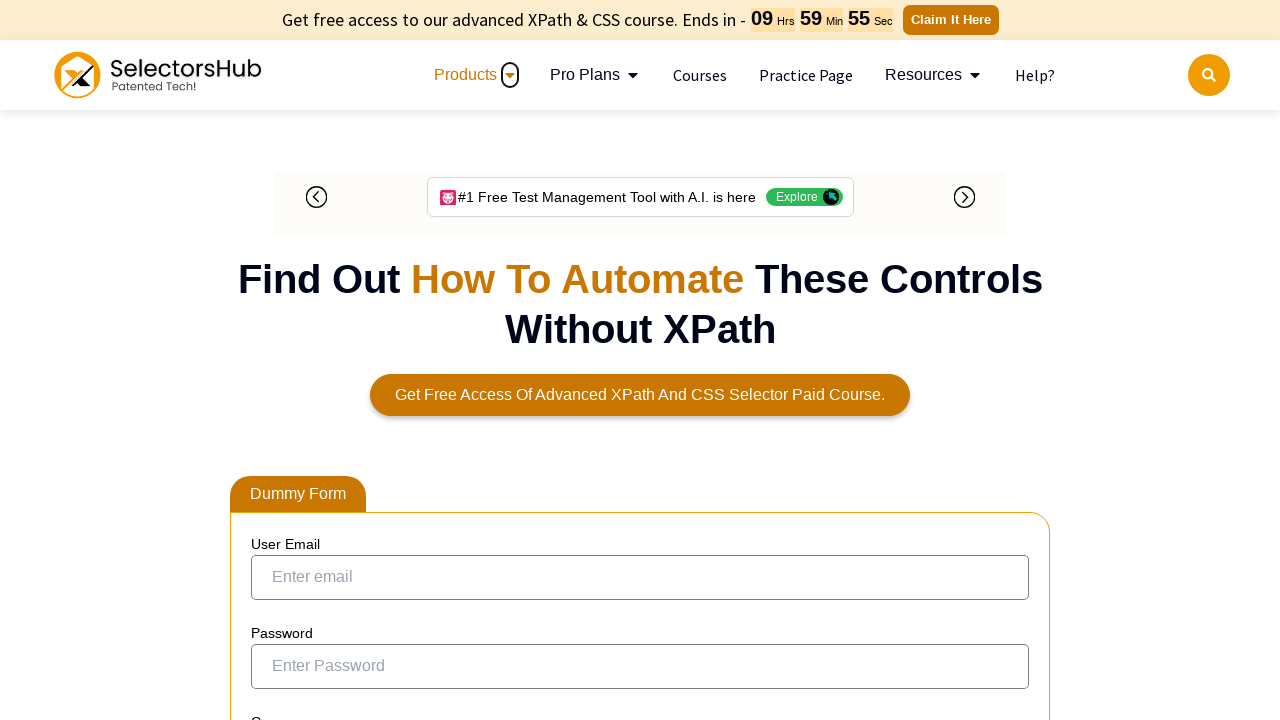

Located shadow host element with ID 'userName'
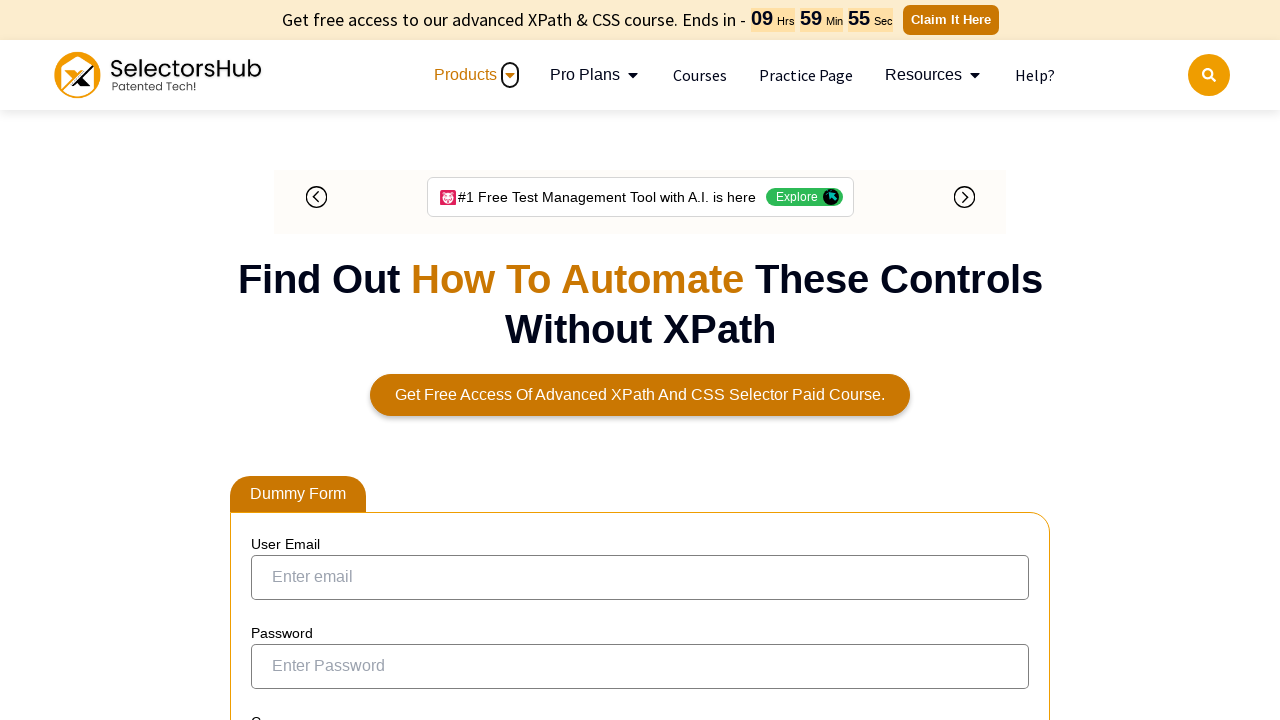

Entered 'Hello' into shadow DOM input field with ID 'kils'
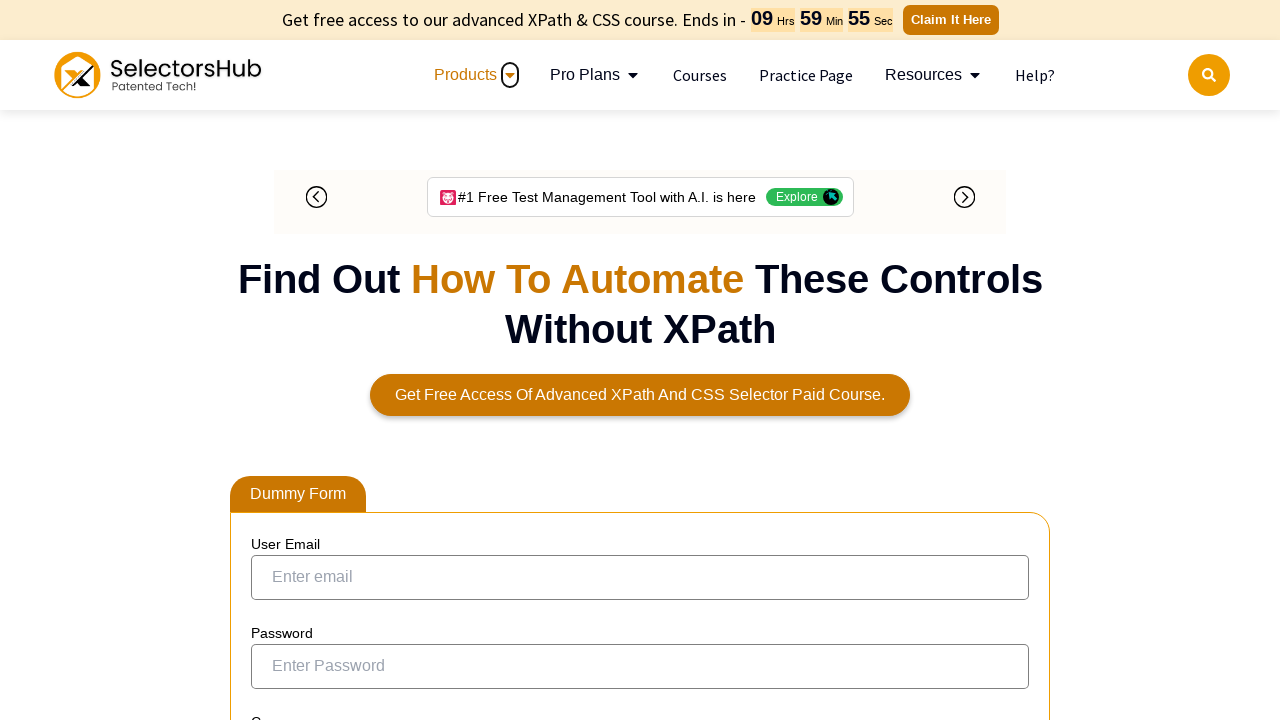

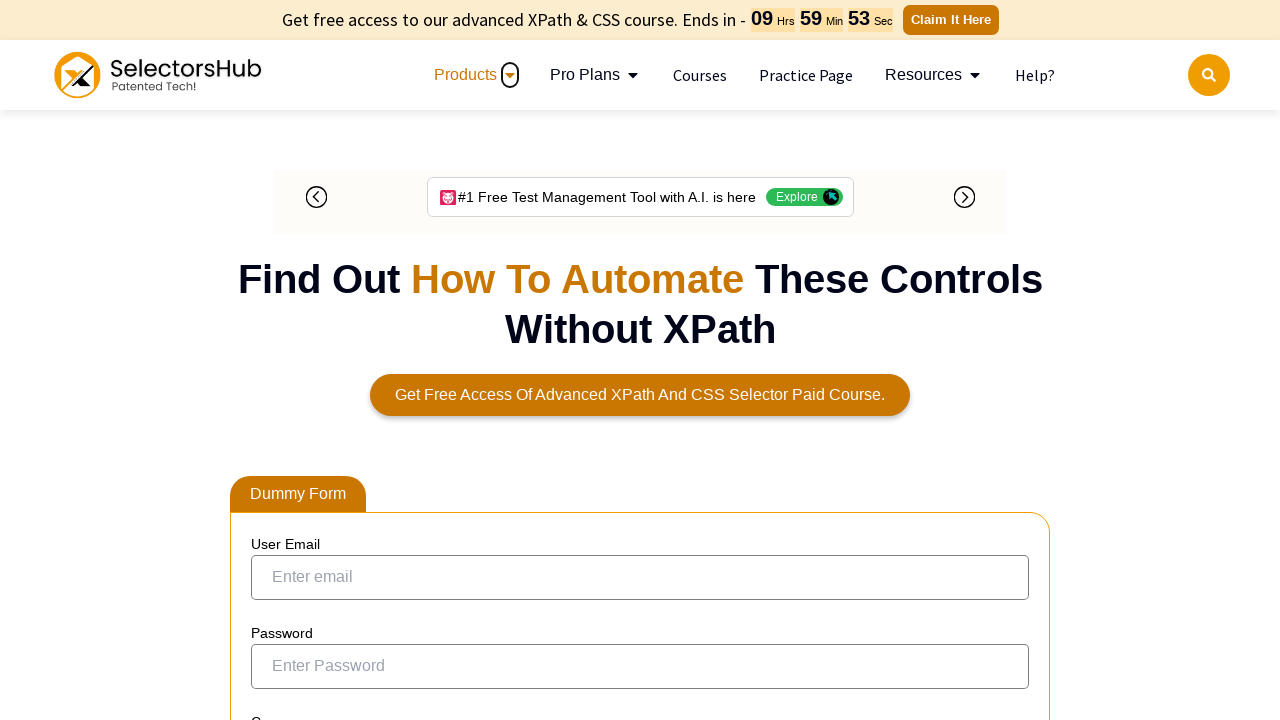